Tests autocomplete dropdown functionality by typing a partial country name, waiting for suggestions to appear, selecting "United Kingdom (UK)" from the dropdown list, and verifying the selection was correctly populated in the input field.

Starting URL: https://rahulshettyacademy.com/AutomationPractice/

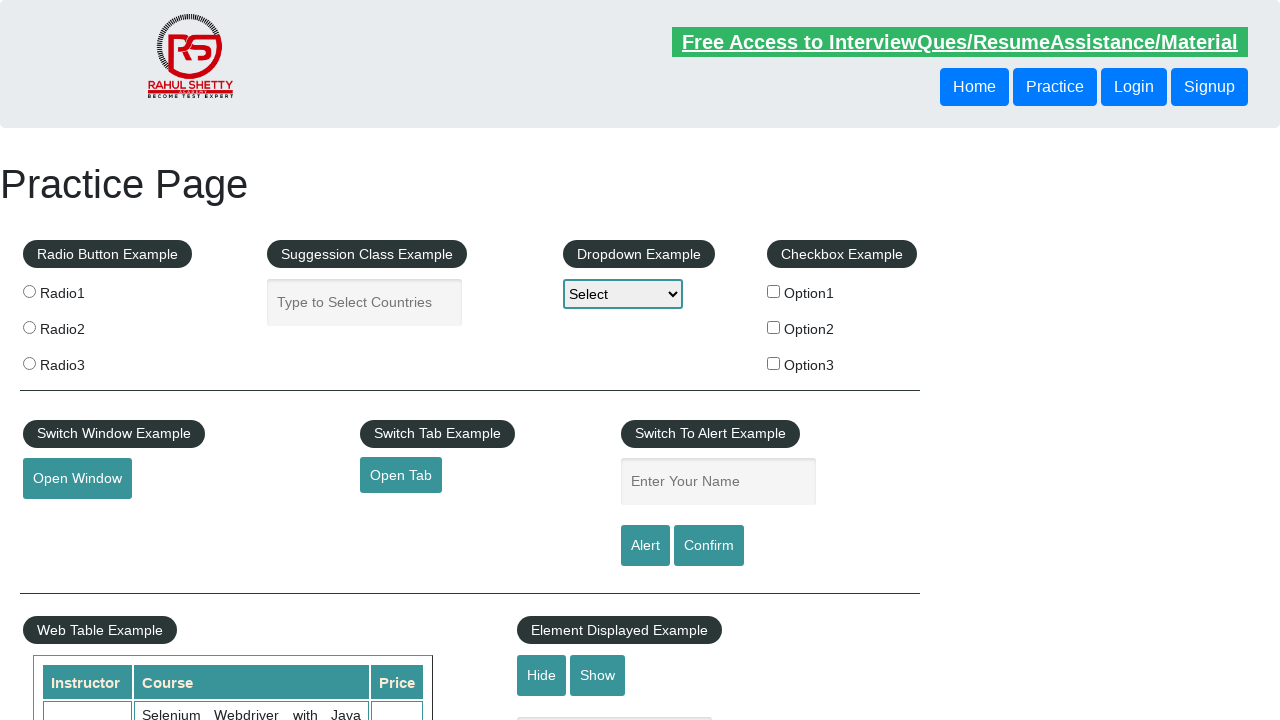

Scrolled down 50 pixels to bring autocomplete field into view
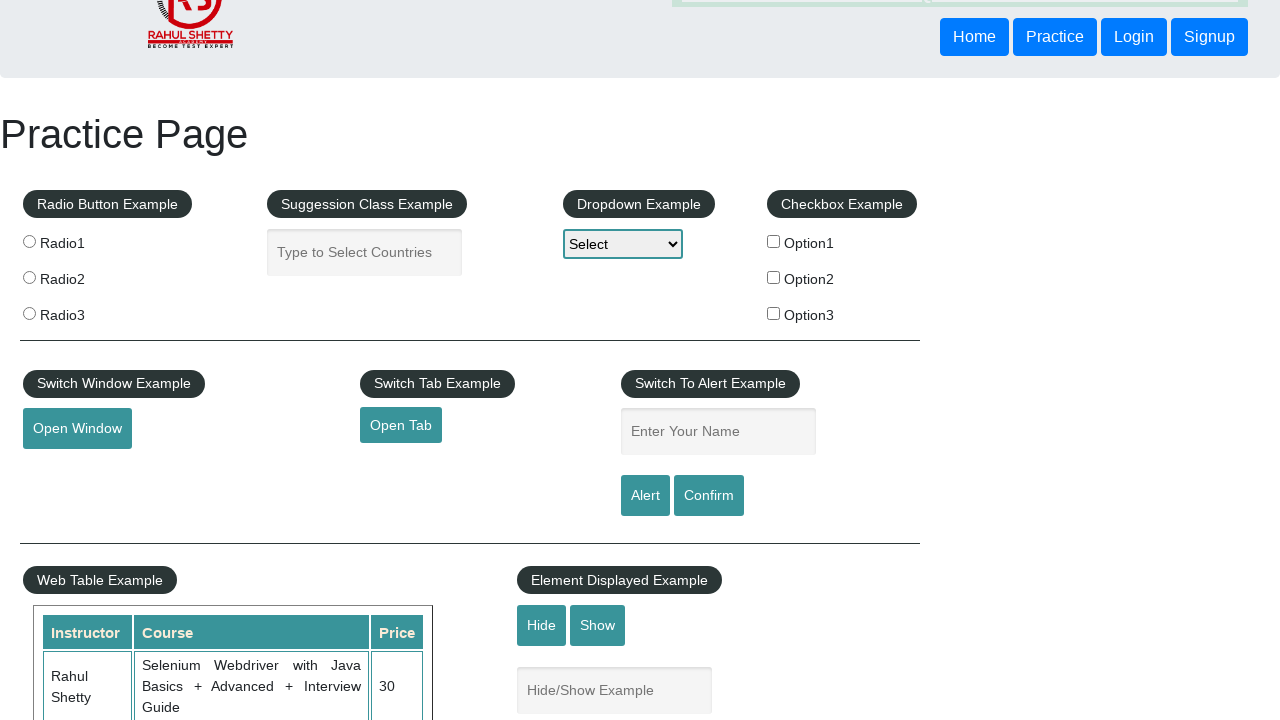

Typed 'uni' into autocomplete input field on #autocomplete
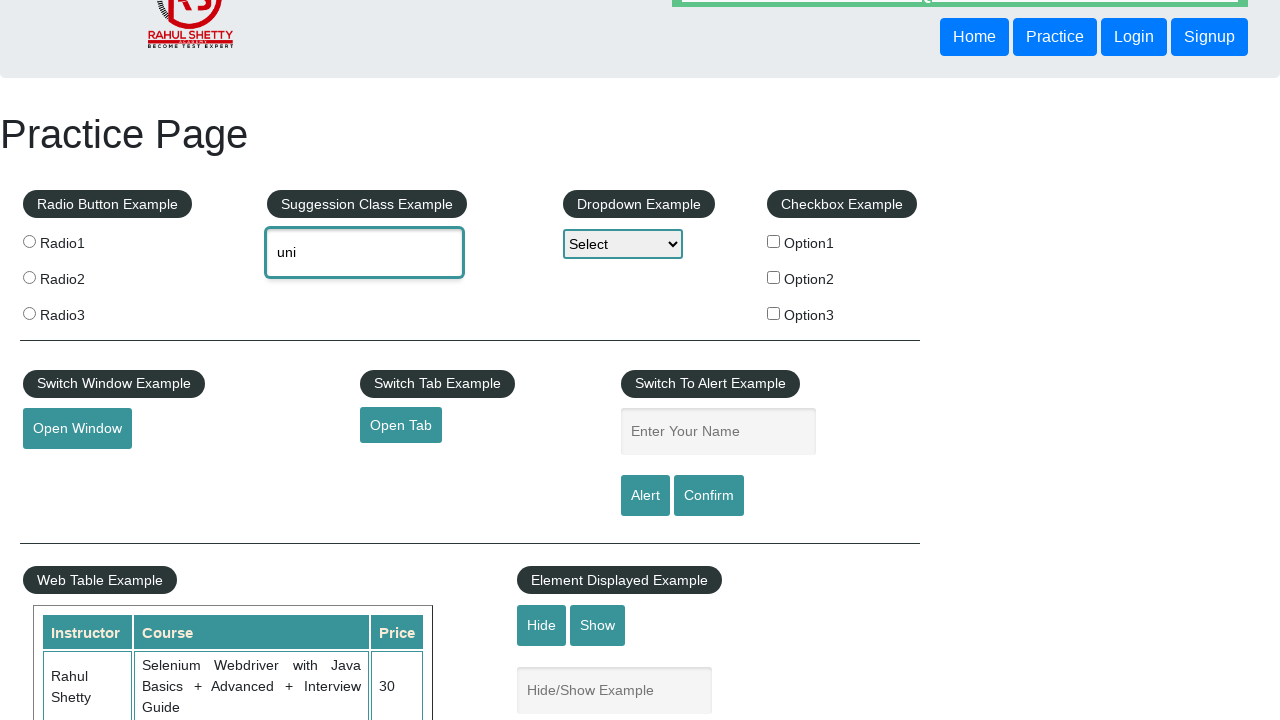

Autocomplete dropdown suggestions appeared
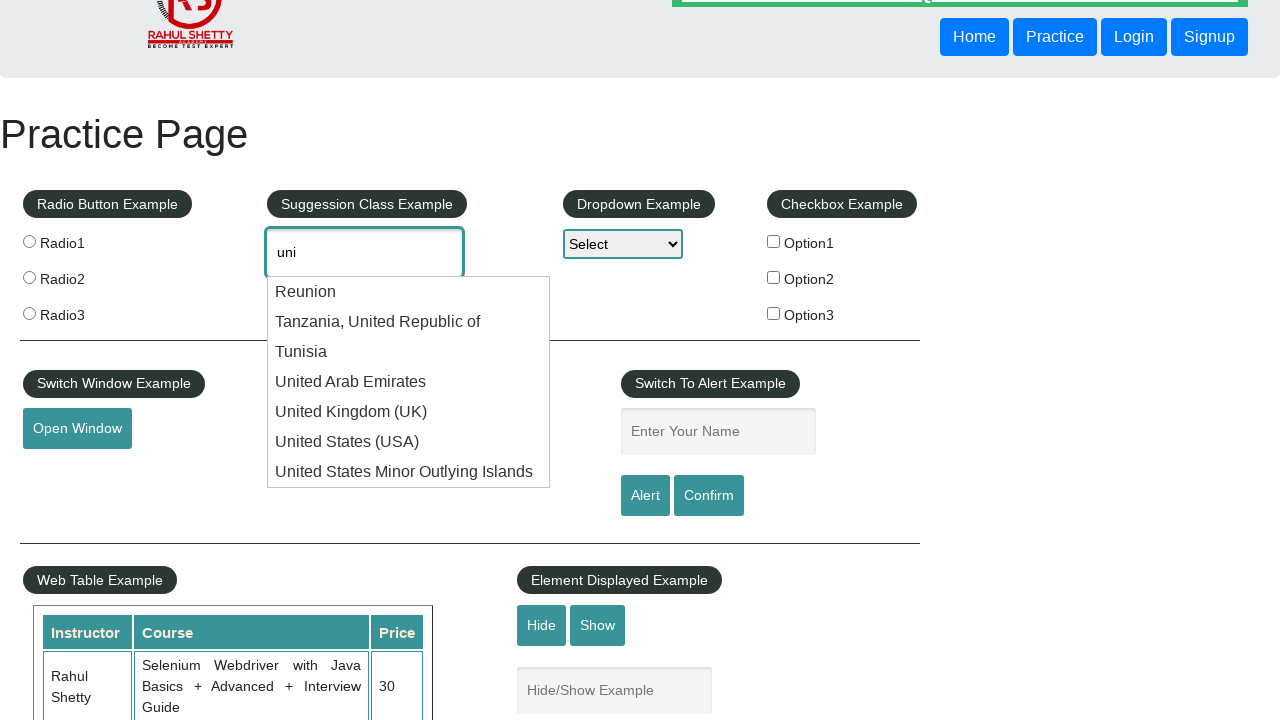

Found 7 suggestions in autocomplete dropdown
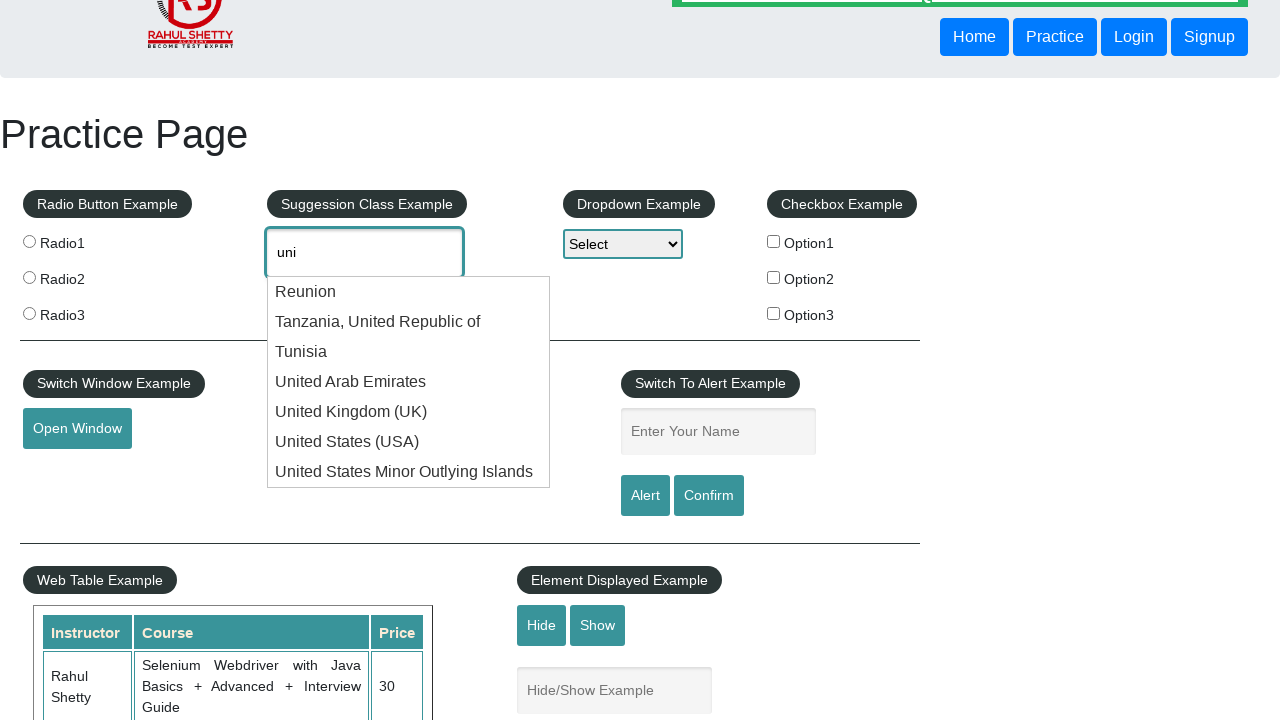

Selected 'United Kingdom (UK)' from dropdown suggestions at (409, 412) on .ui-menu-item .ui-menu-item-wrapper >> nth=4
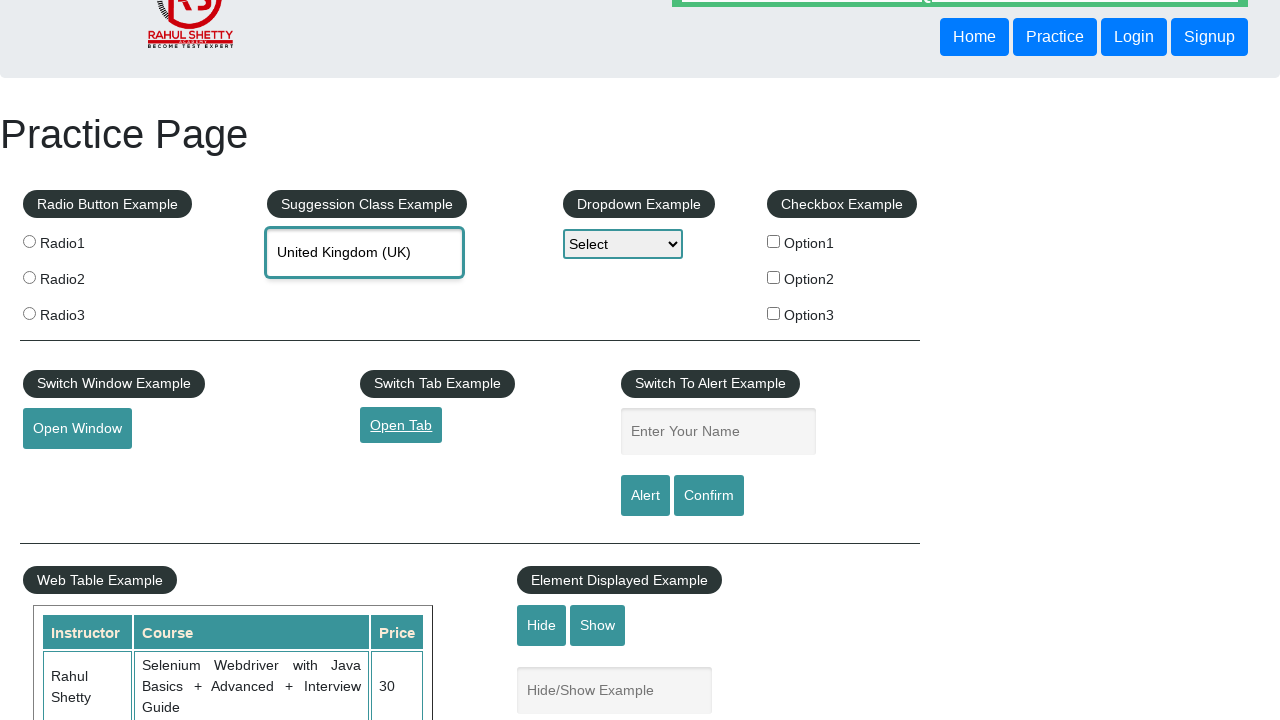

Verified that 'United Kingdom (UK)' is correctly populated in the input field
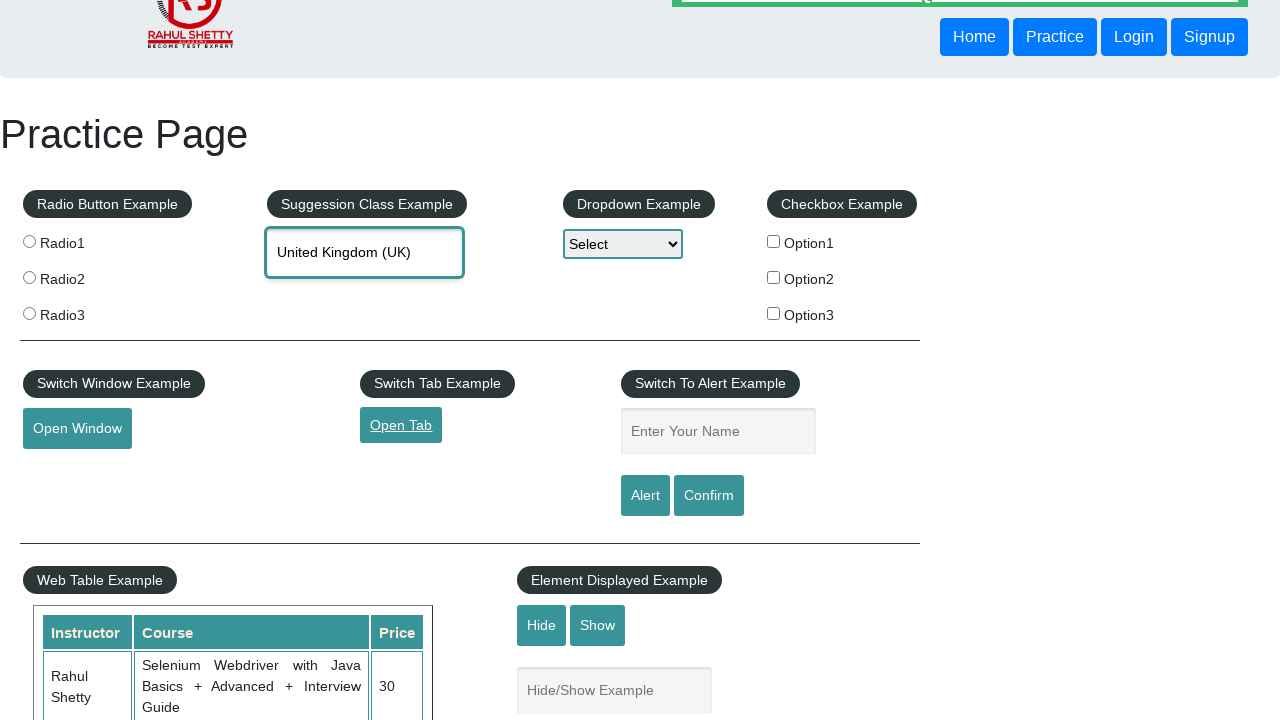

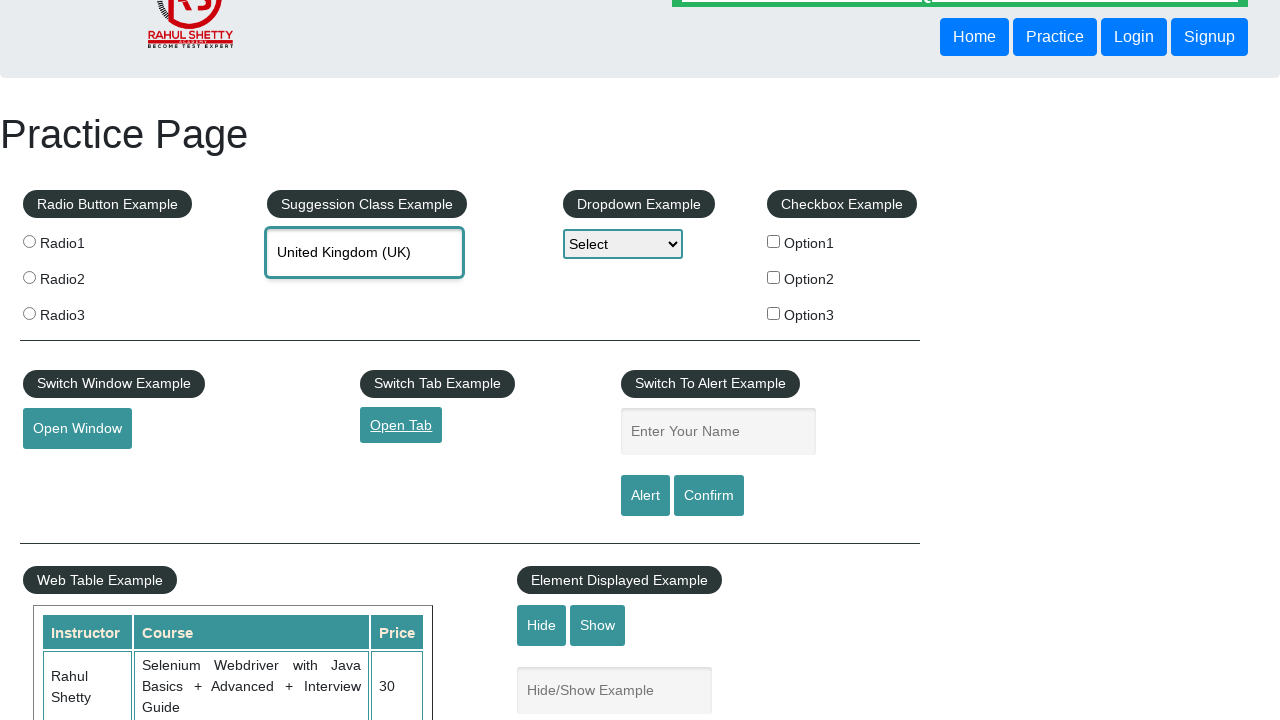